Tests Bootstrap website interactions including clicking the logo, opening search, typing a query, clearing it, closing search, clicking a copy button, and clicking on crossorigin text.

Starting URL: https://getbootstrap.com/

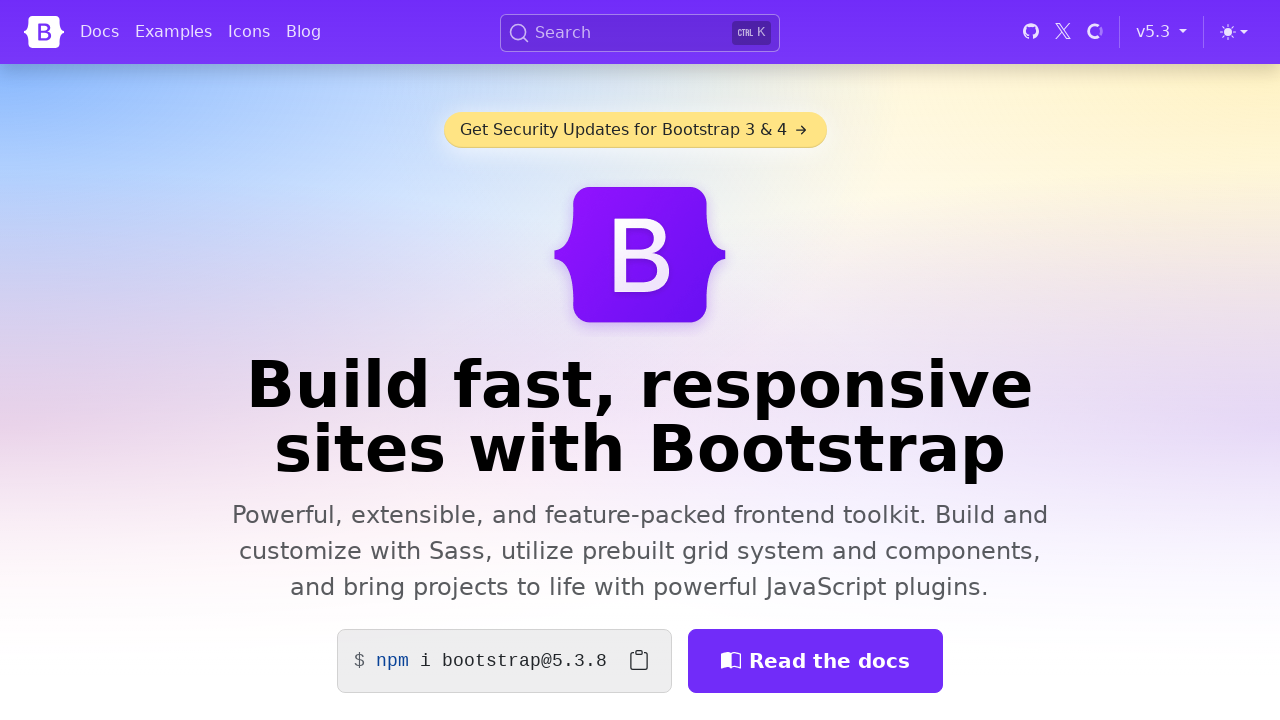

Clicked the Bootstrap logo at (640, 254) on internal:attr=[alt="Bootstrap"s]
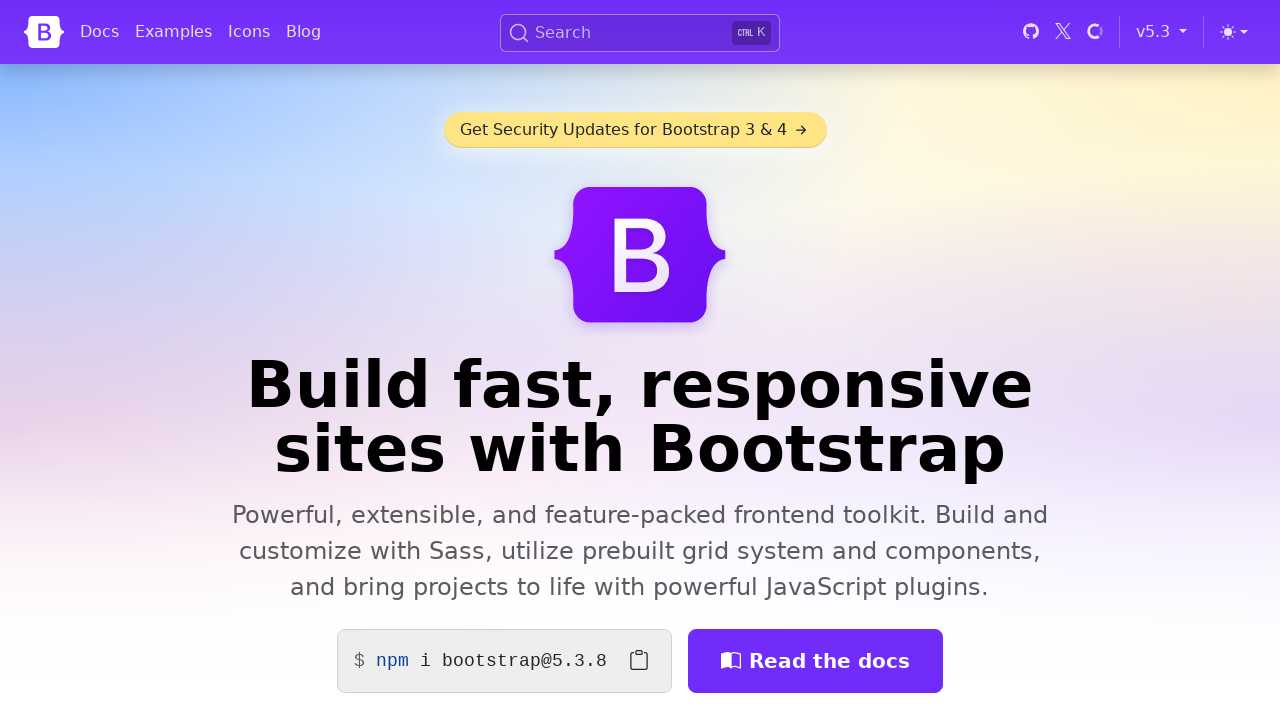

Clicked on the search input field at (640, 33) on internal:label="Search (Ctrl+K)"i
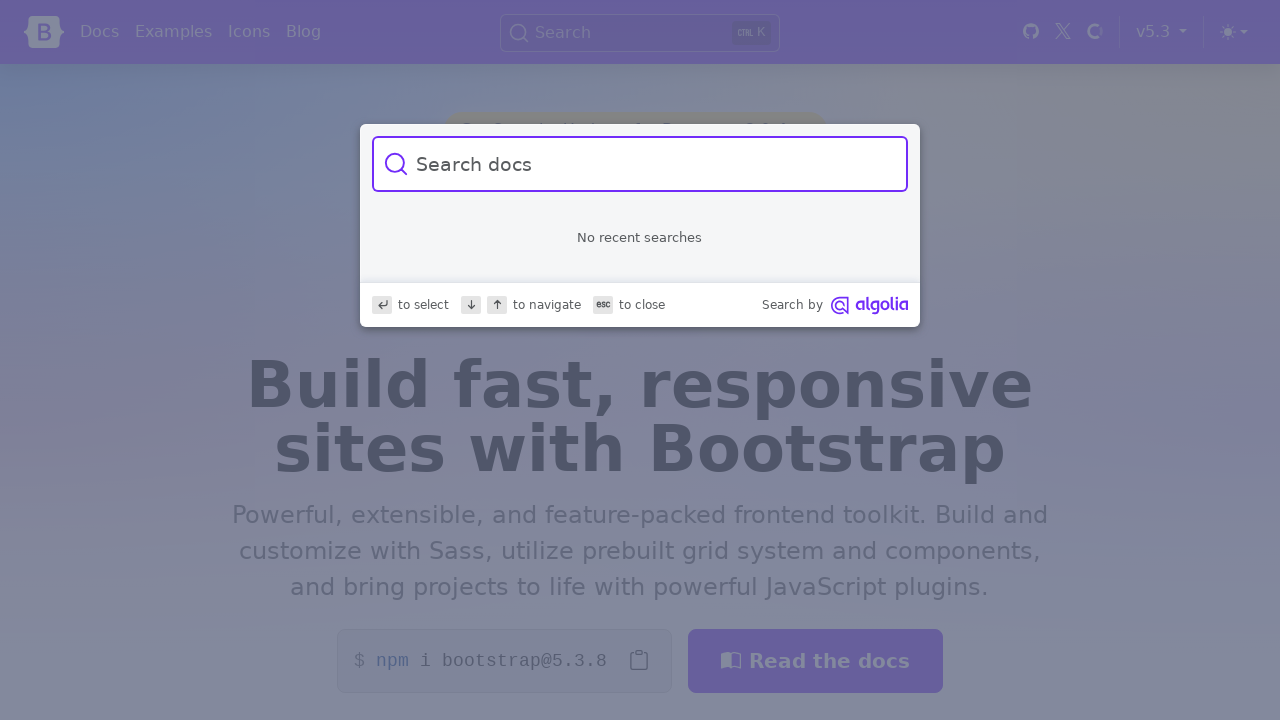

Typed 'hola' in the search field on internal:attr=[placeholder="Search docs"i]
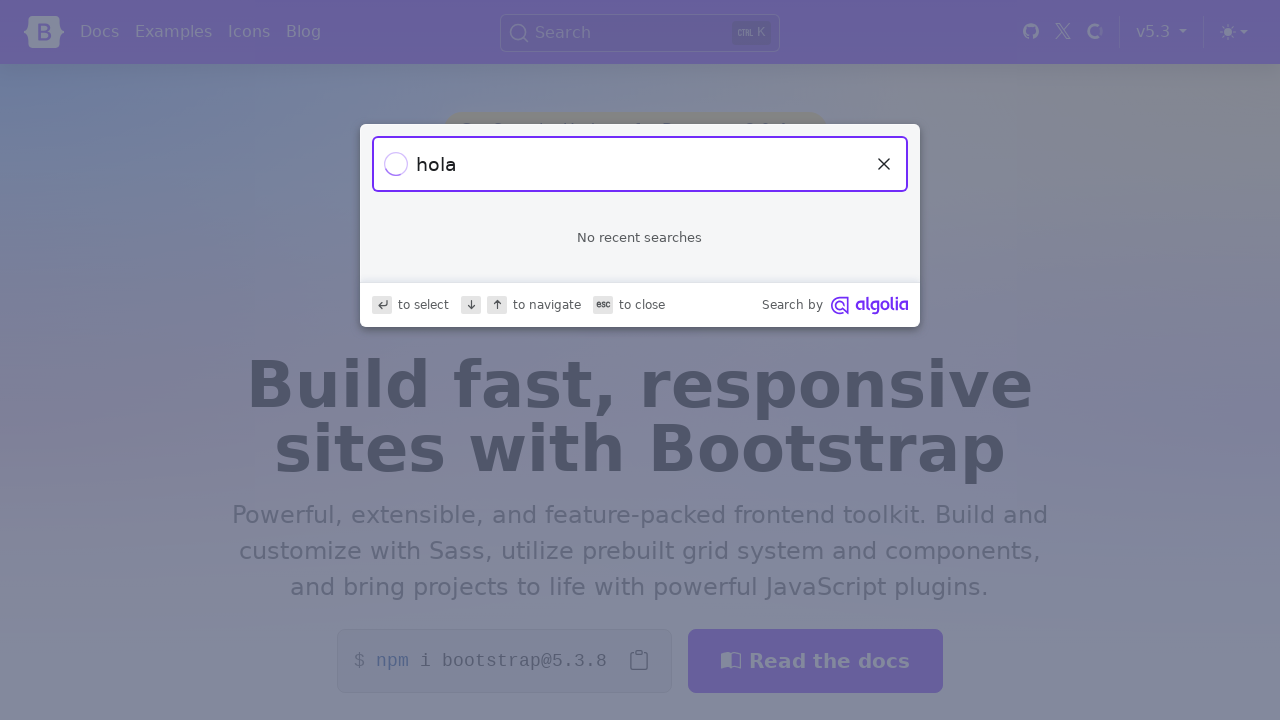

Clicked the clear search query button at (884, 164) on internal:label="Clear the query"i
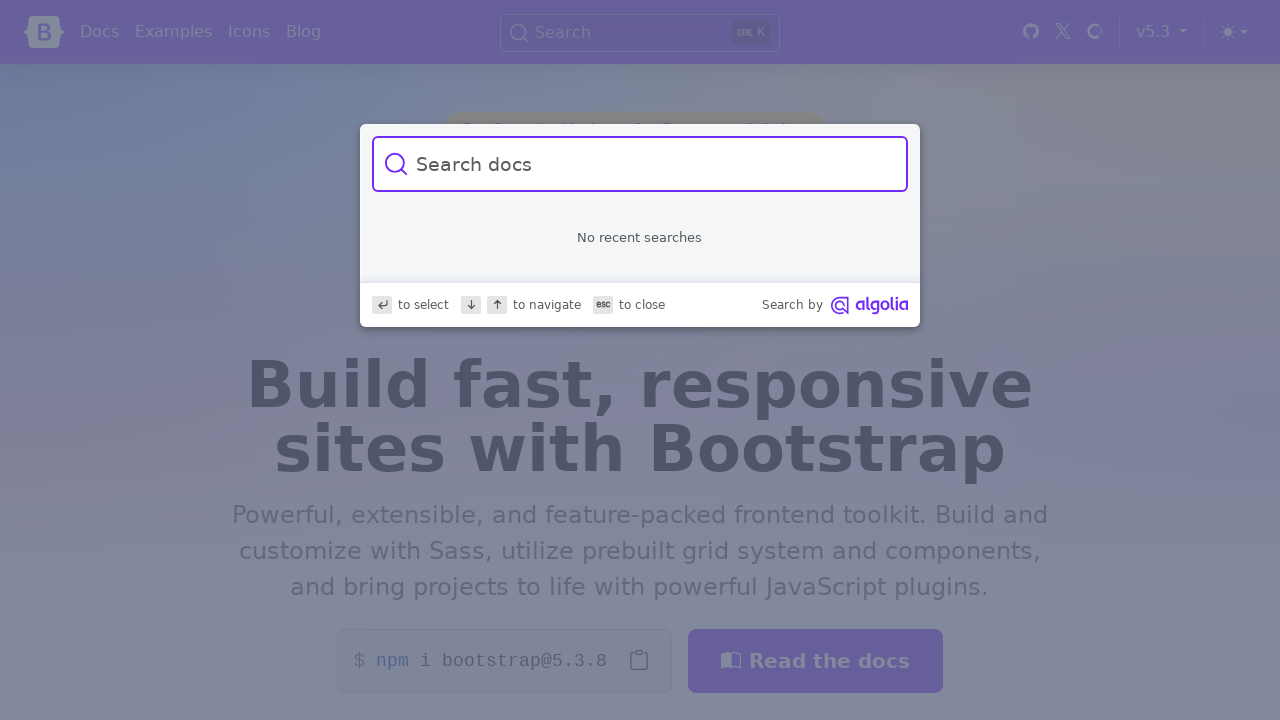

Pressed Escape to close the search on internal:attr=[placeholder="Search docs"i]
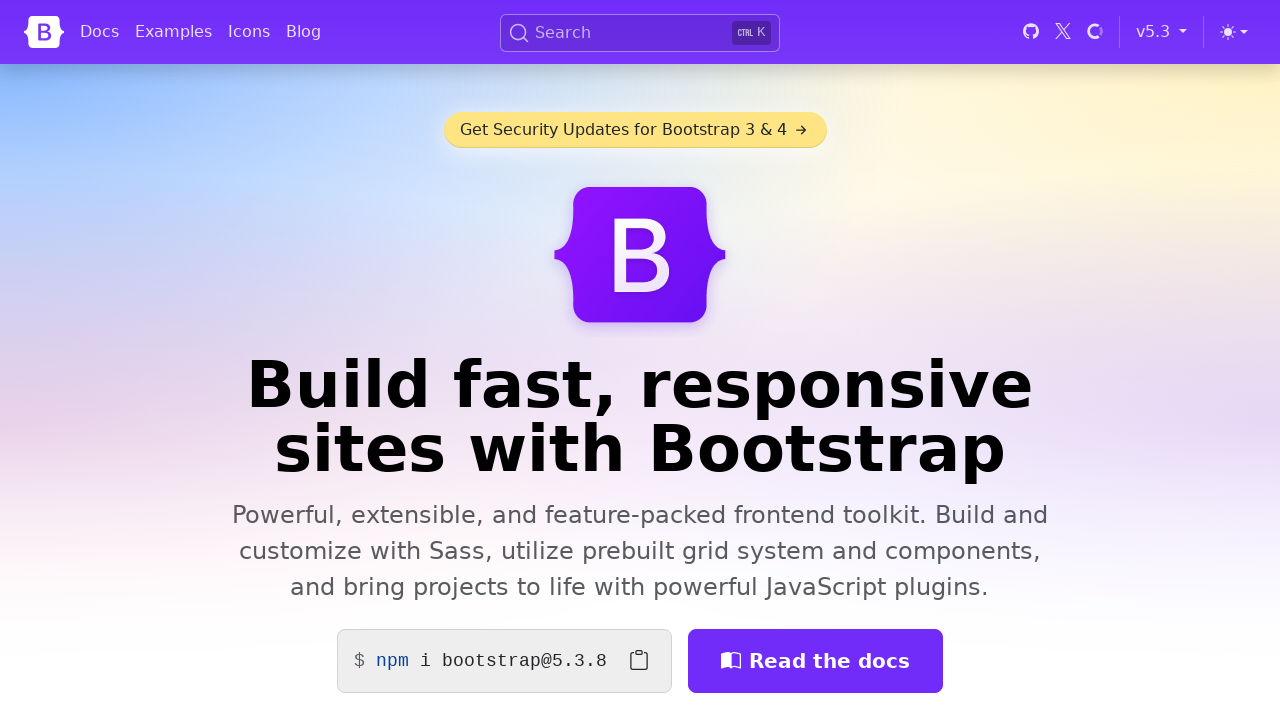

Clicked the Copy button in the content area at (639, 660) on #content >> internal:role=button[name="Copy"i]
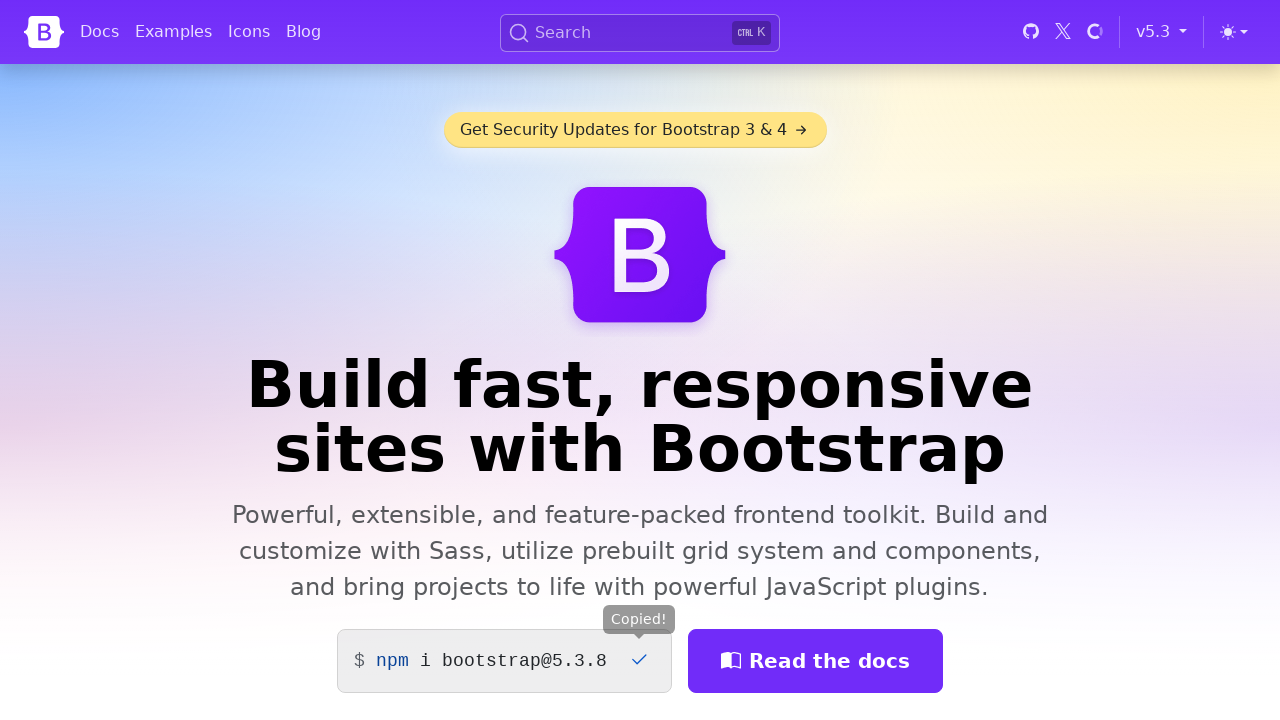

Clicked on the crossorigin text at (1057, 361) on internal:text="crossorigin"i >> nth=0
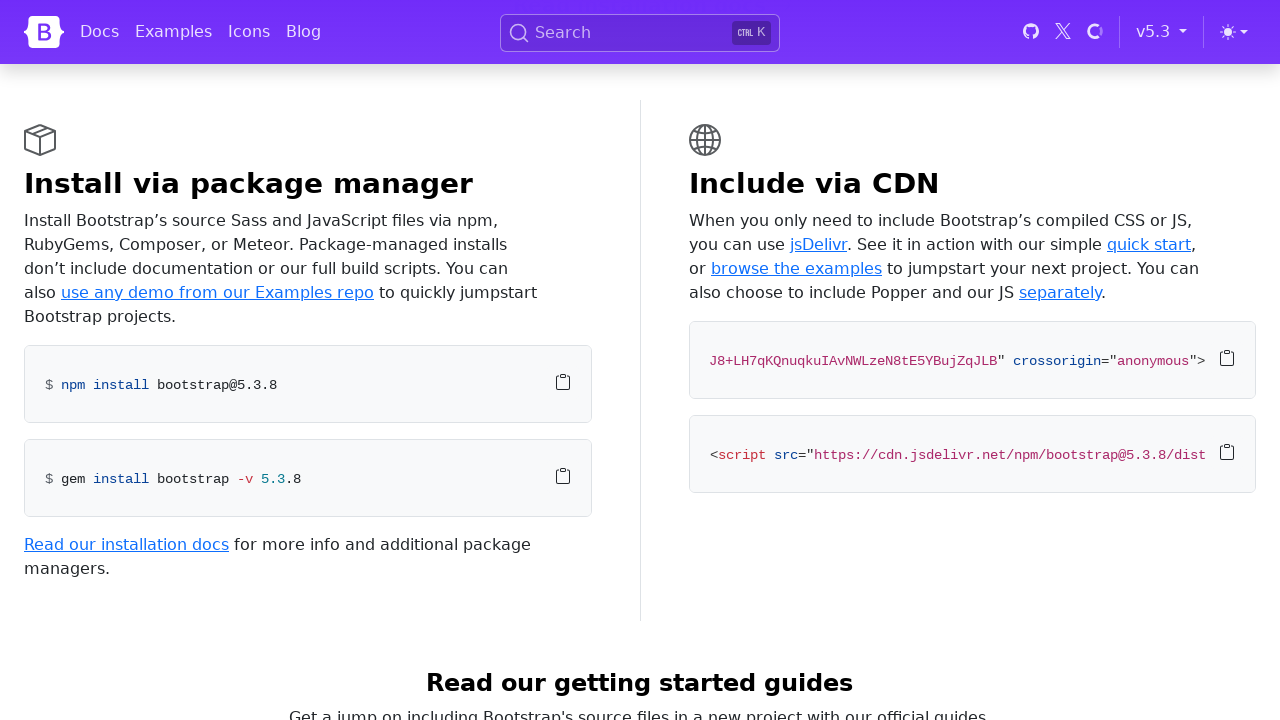

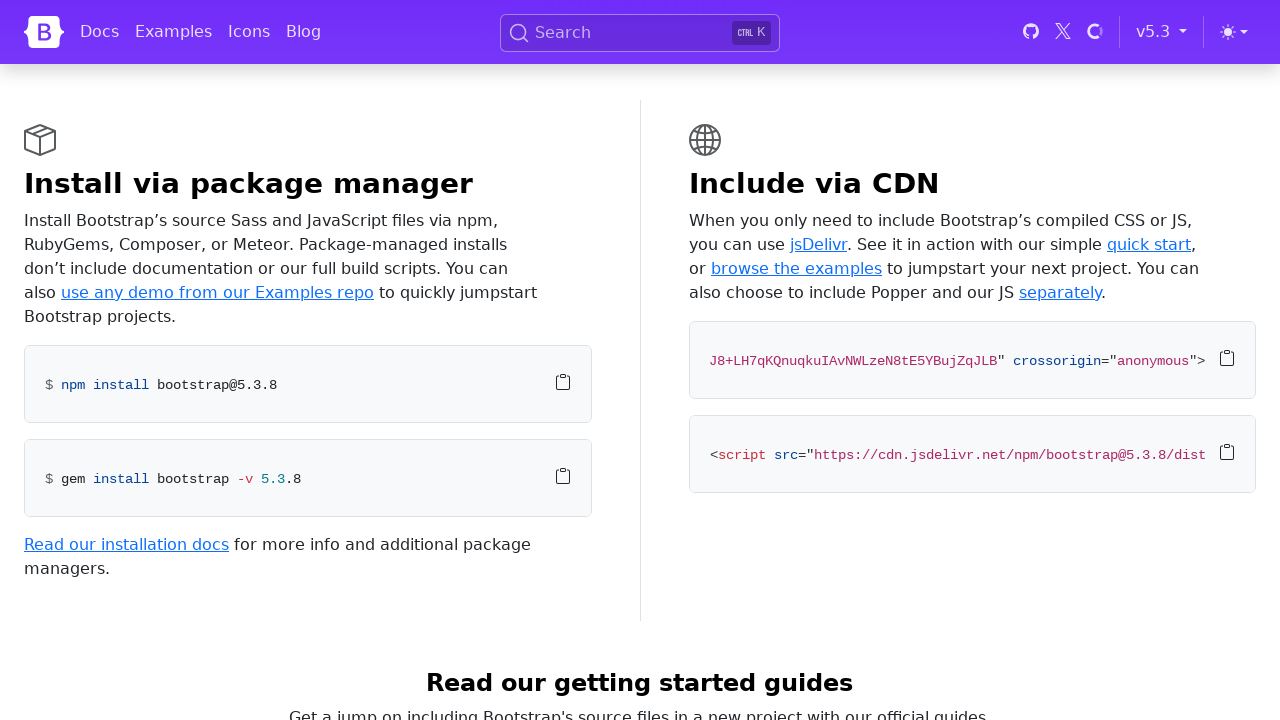